Tests dynamic content loading by clicking the Start button and verifying that "Hello World!" text becomes visible after loading completes.

Starting URL: https://the-internet.herokuapp.com/dynamic_loading/1

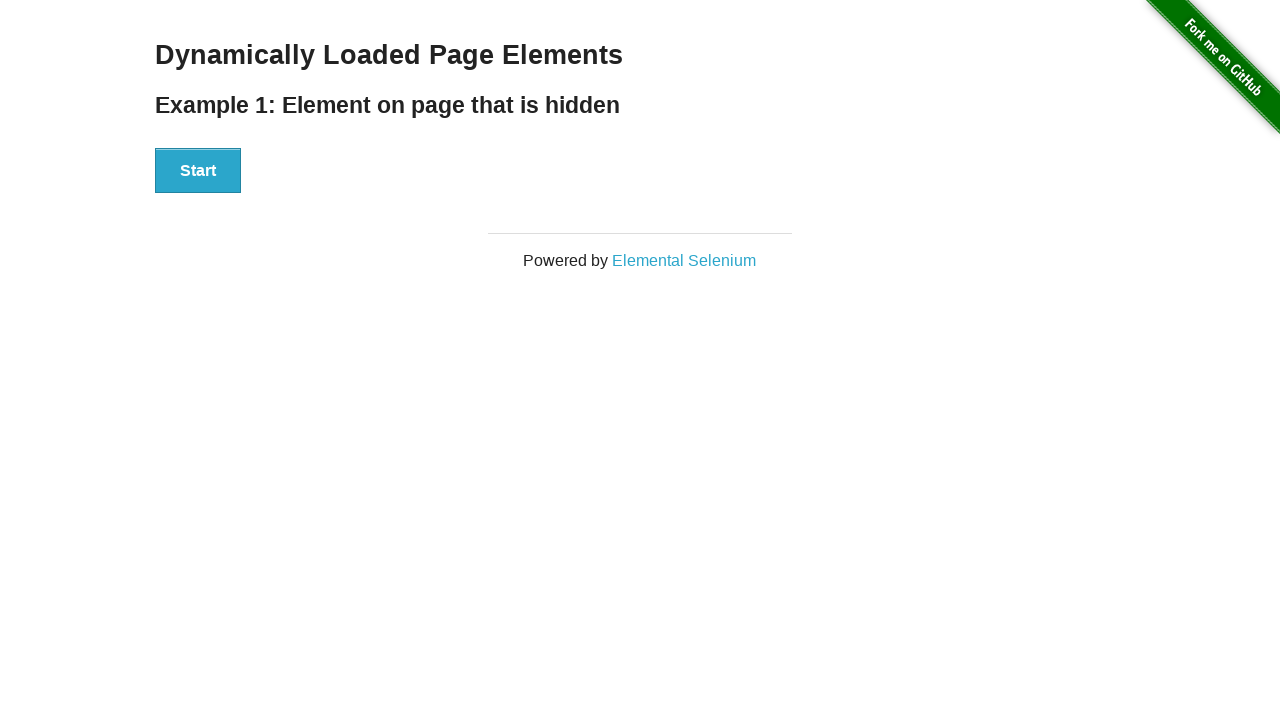

Clicked the Start button to initiate dynamic content loading at (198, 171) on xpath=//button
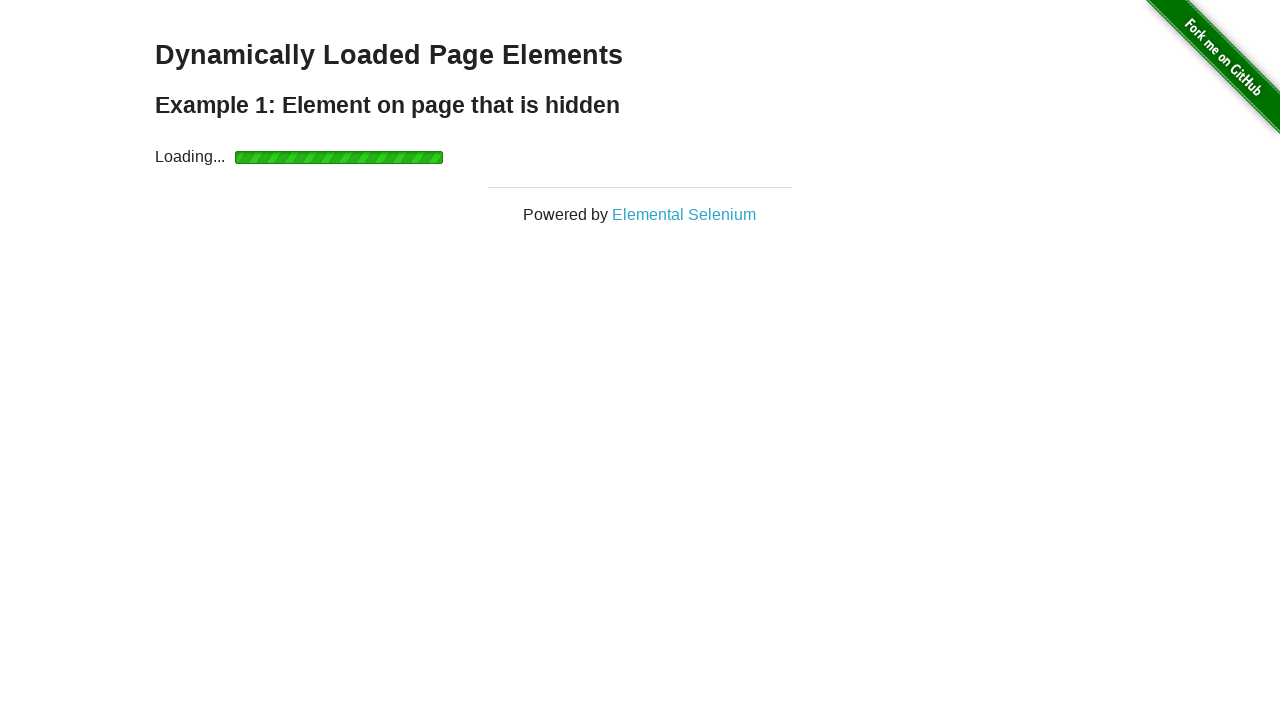

Waited for 'Hello World!' text to become visible after loading completes
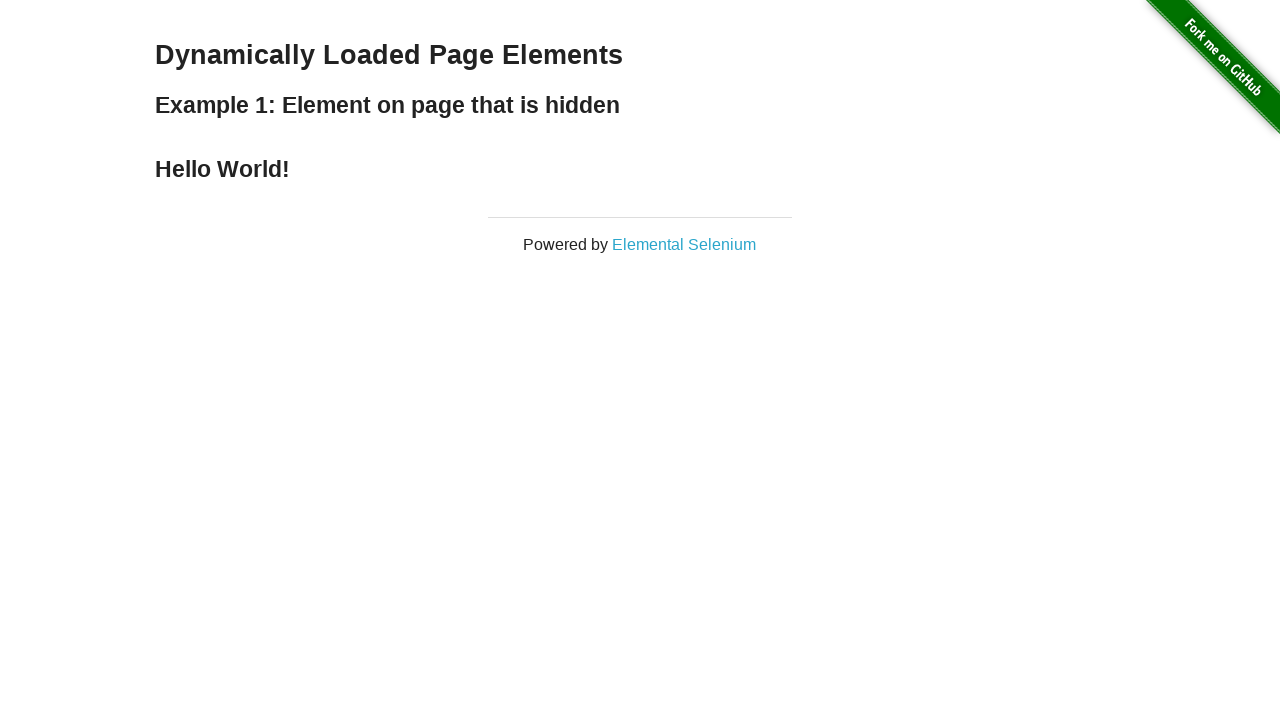

Verified that the text content equals 'Hello World!'
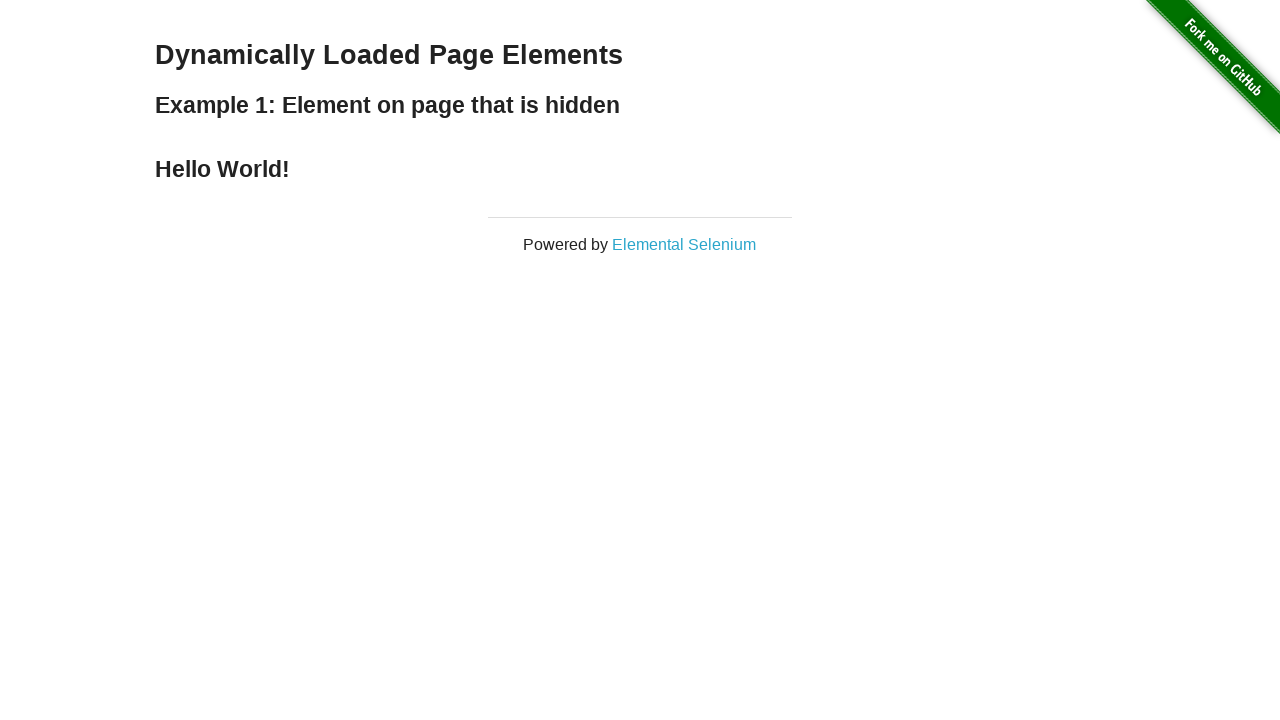

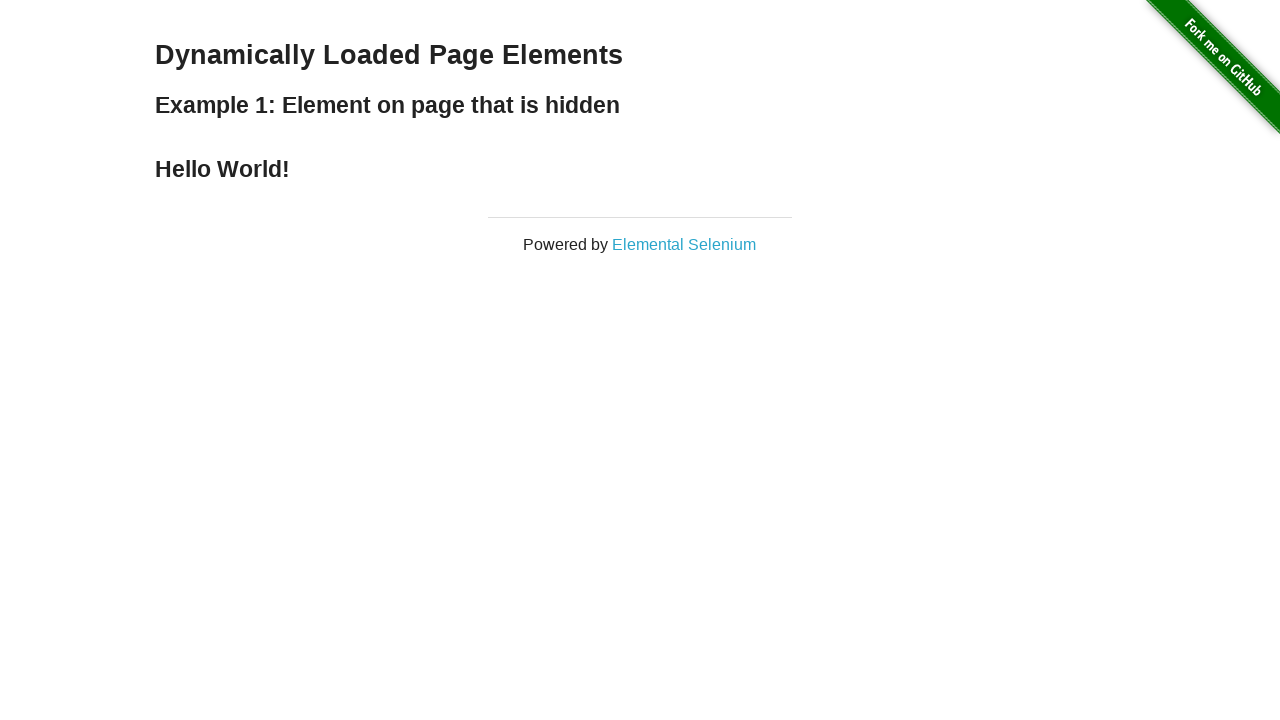